Tests relative locator functionality by finding and clicking an experience radio button that is positioned to the right of a "Years of Experience" label

Starting URL: https://awesomeqa.com/practice.html

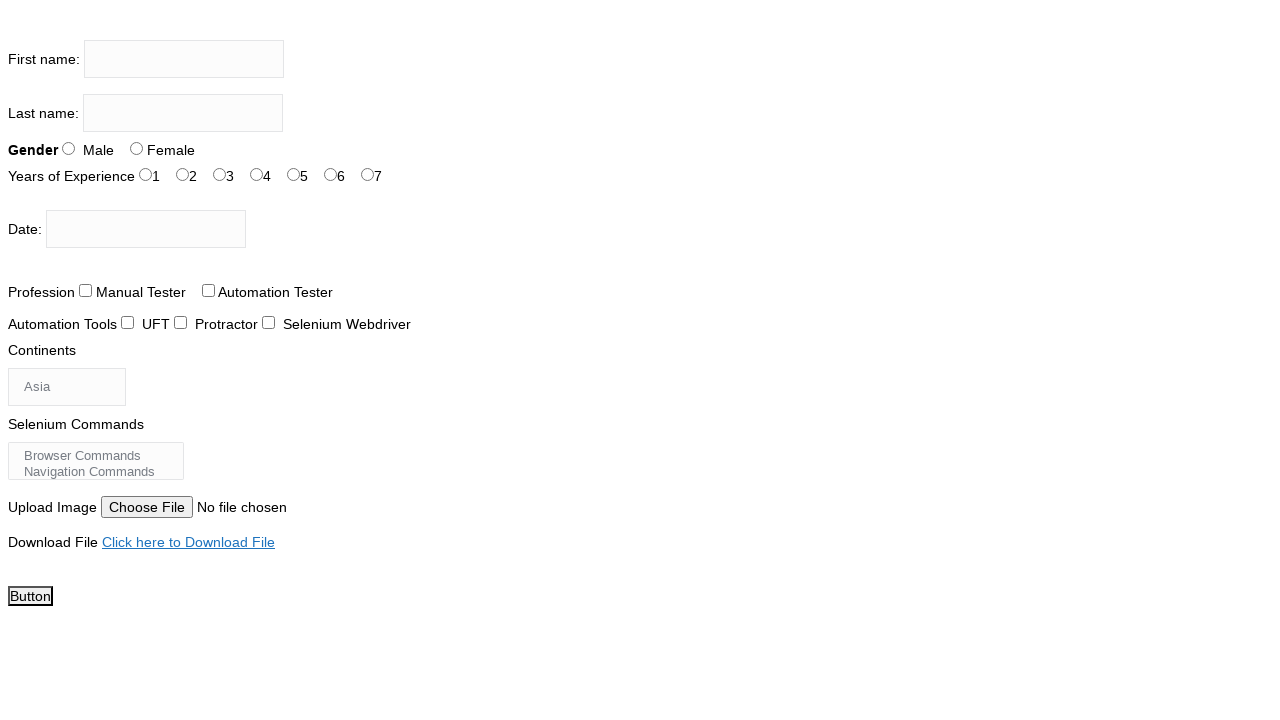

Located 'Years of Experience' label element
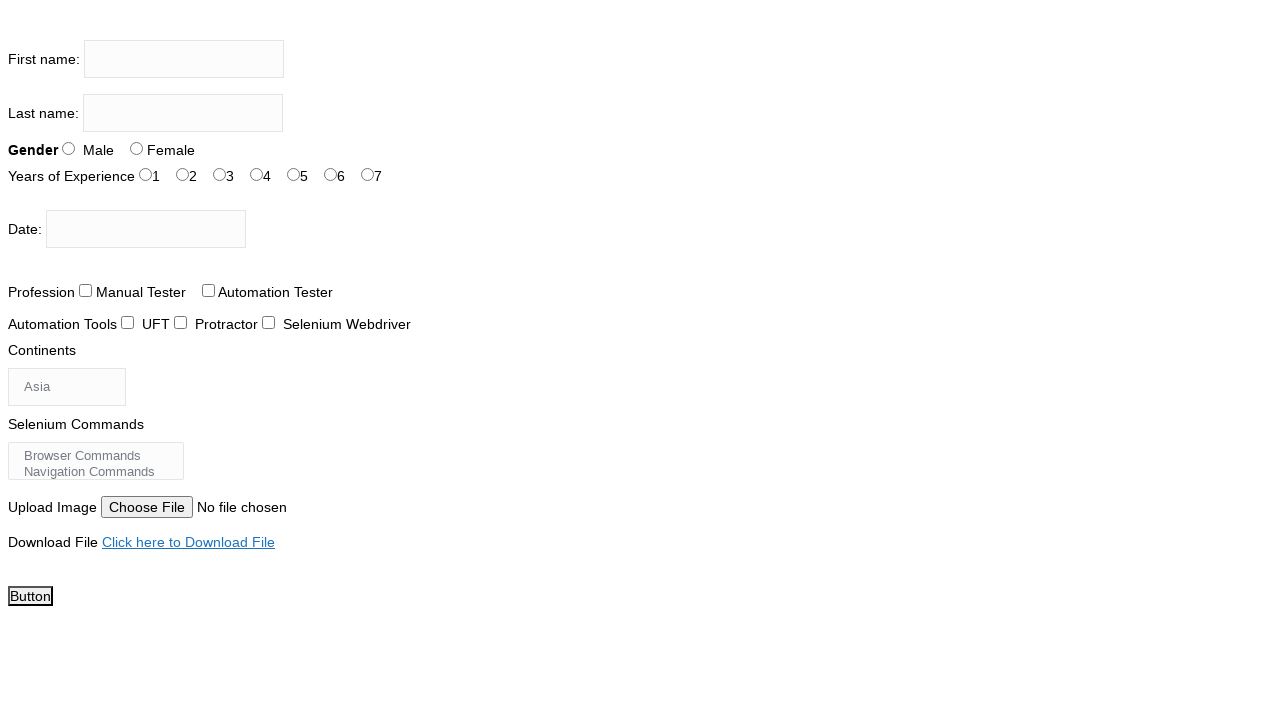

Clicked experience radio button with id='exp-2' positioned to the right of 'Years of Experience' label at (220, 174) on #exp-2
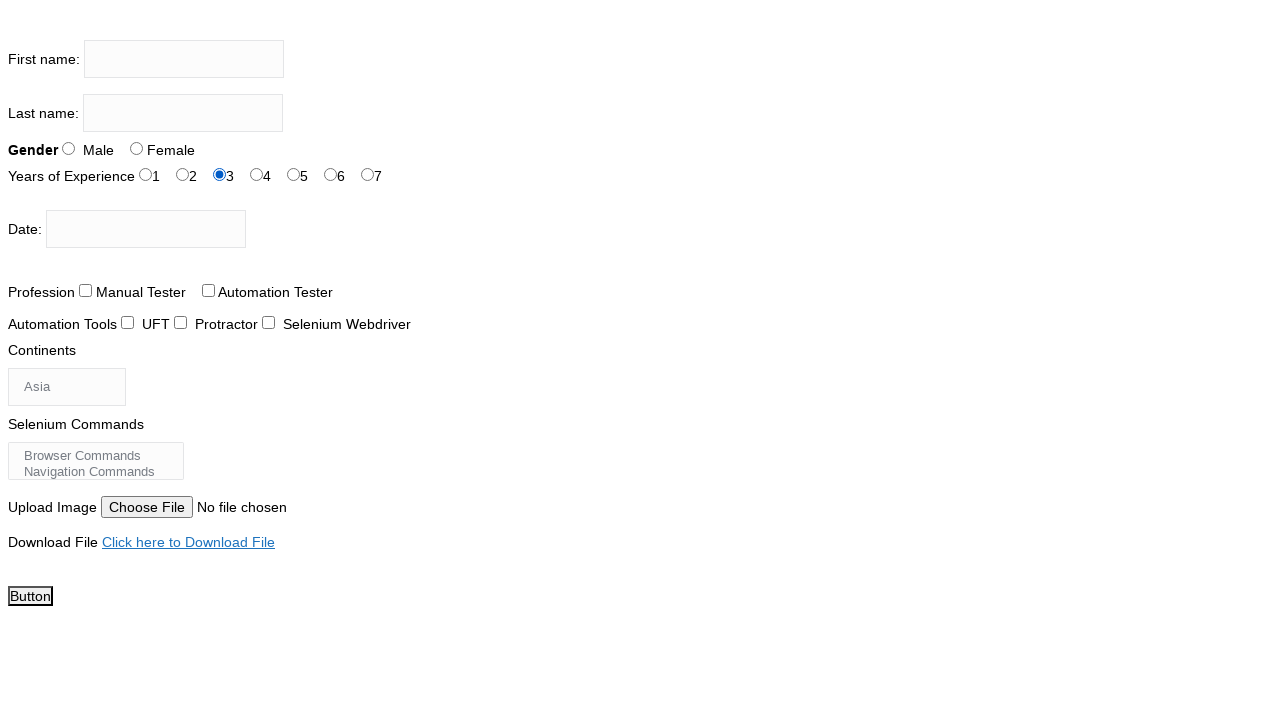

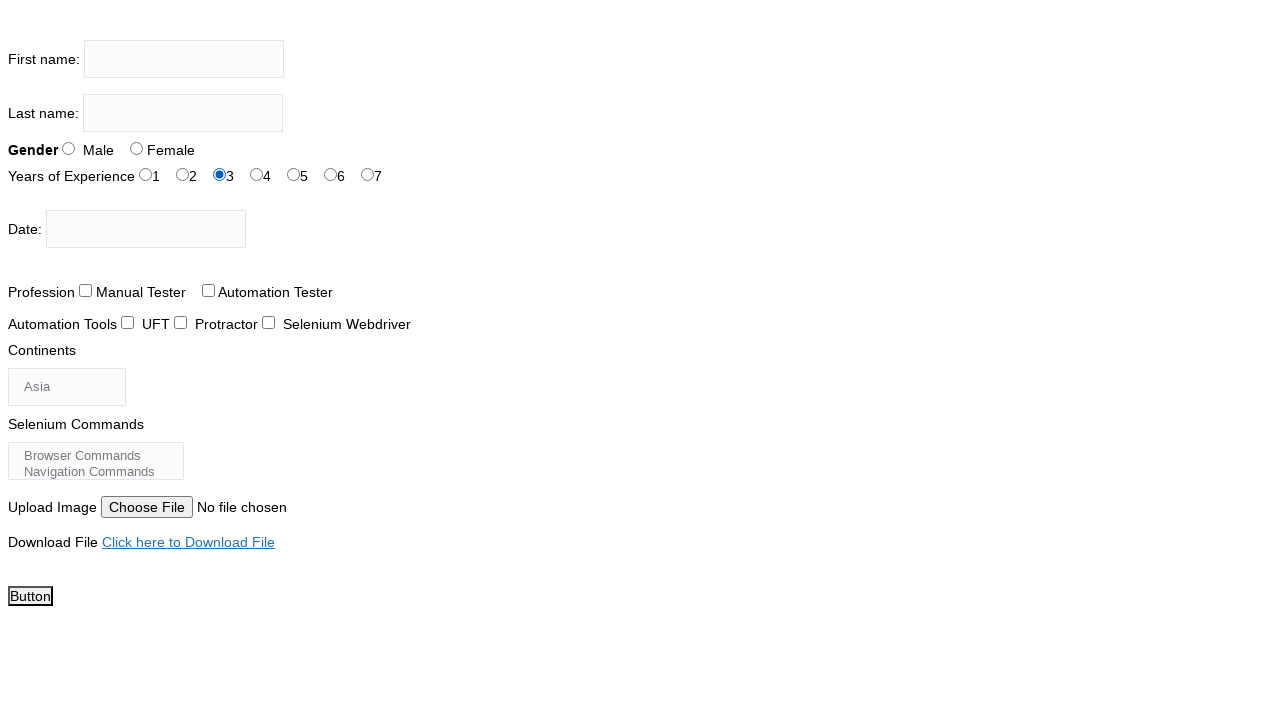